Navigates to the Rahul Shetty Academy Automation Practice page and verifies it loads successfully

Starting URL: https://rahulshettyacademy.com/AutomationPractice/

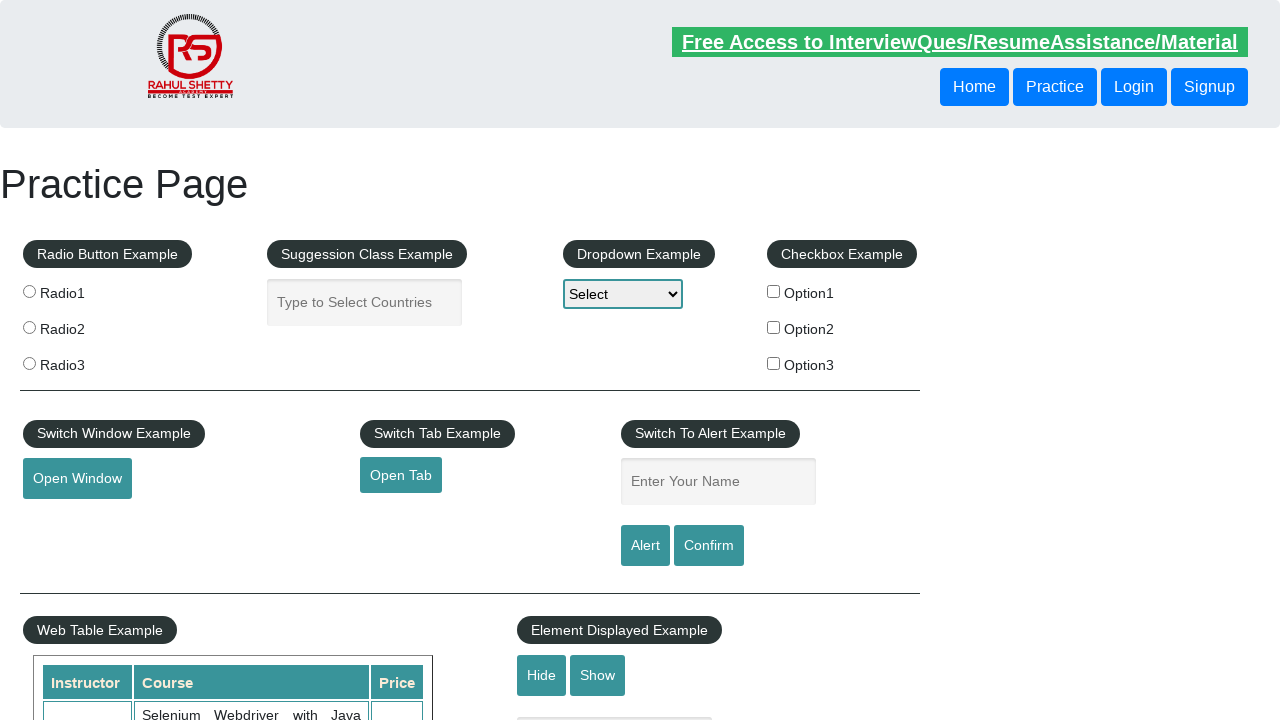

Waited for page DOM to fully load
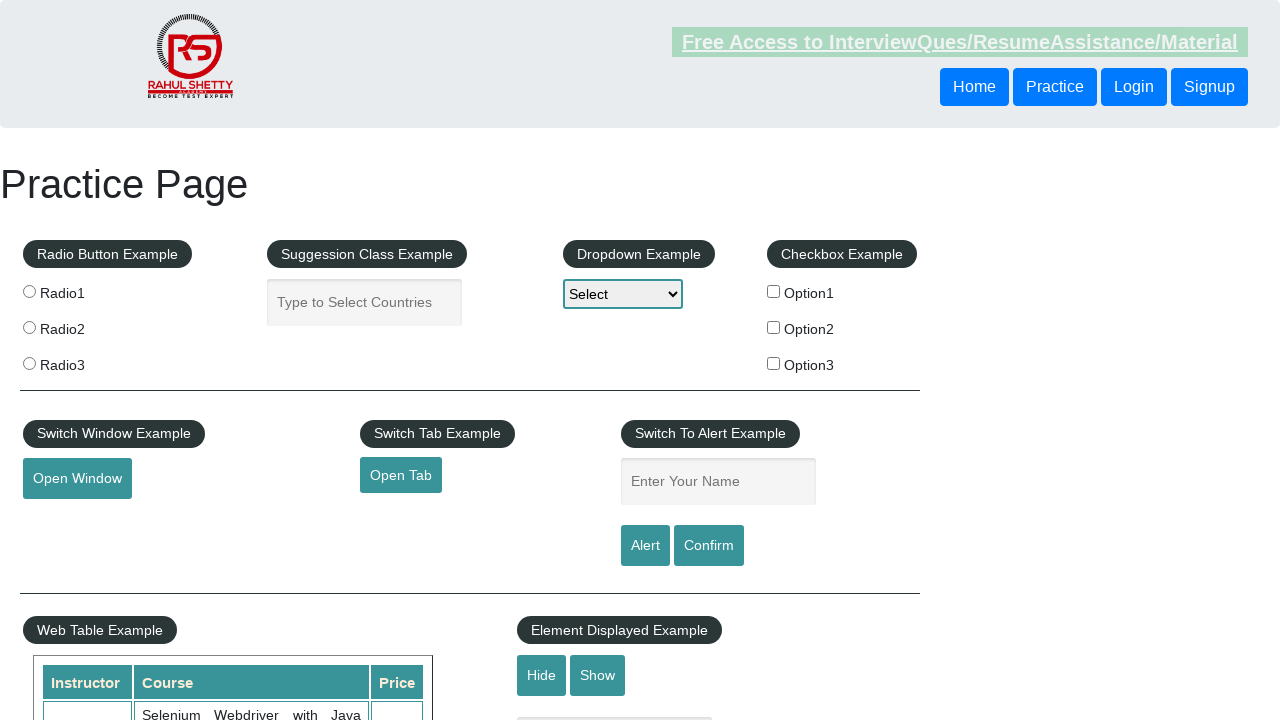

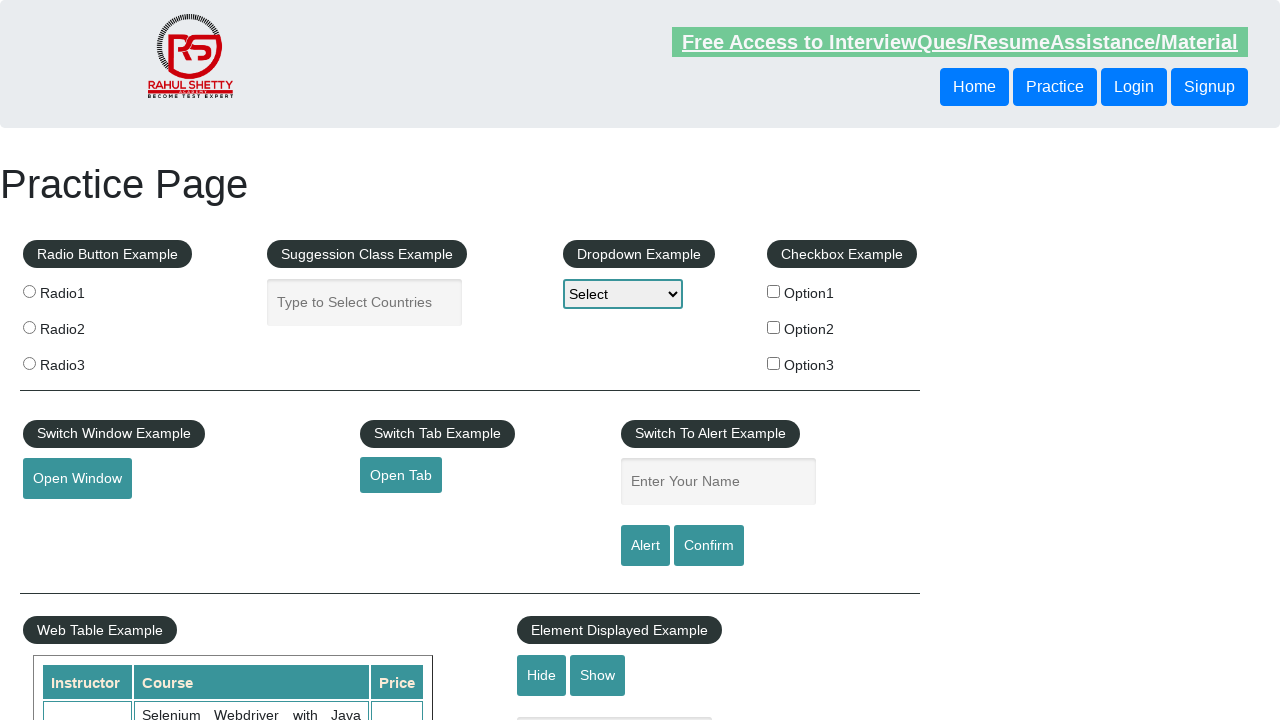